Tests synchronizing with a clickable button element inside an iframe and clicking it

Starting URL: https://www.w3schools.com/tags/tryit.asp?filename=tryhtml_button_test

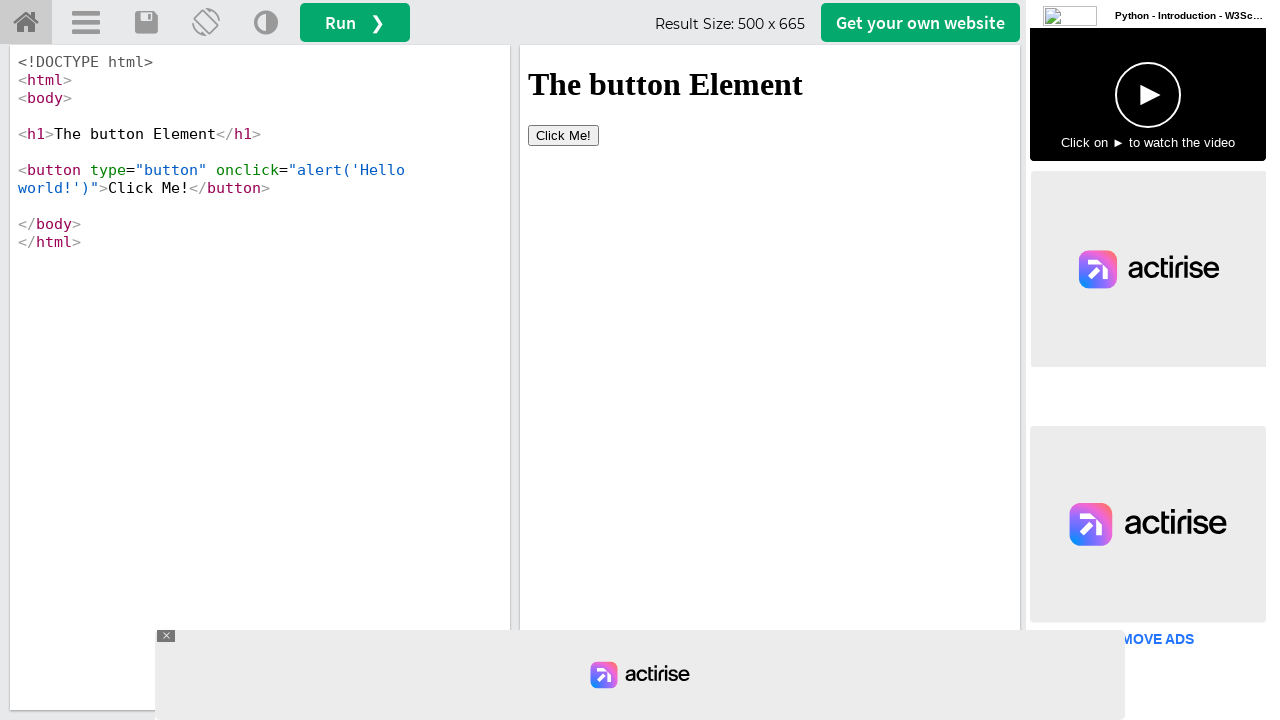

Located iframe with id 'iframeResult' containing the button element
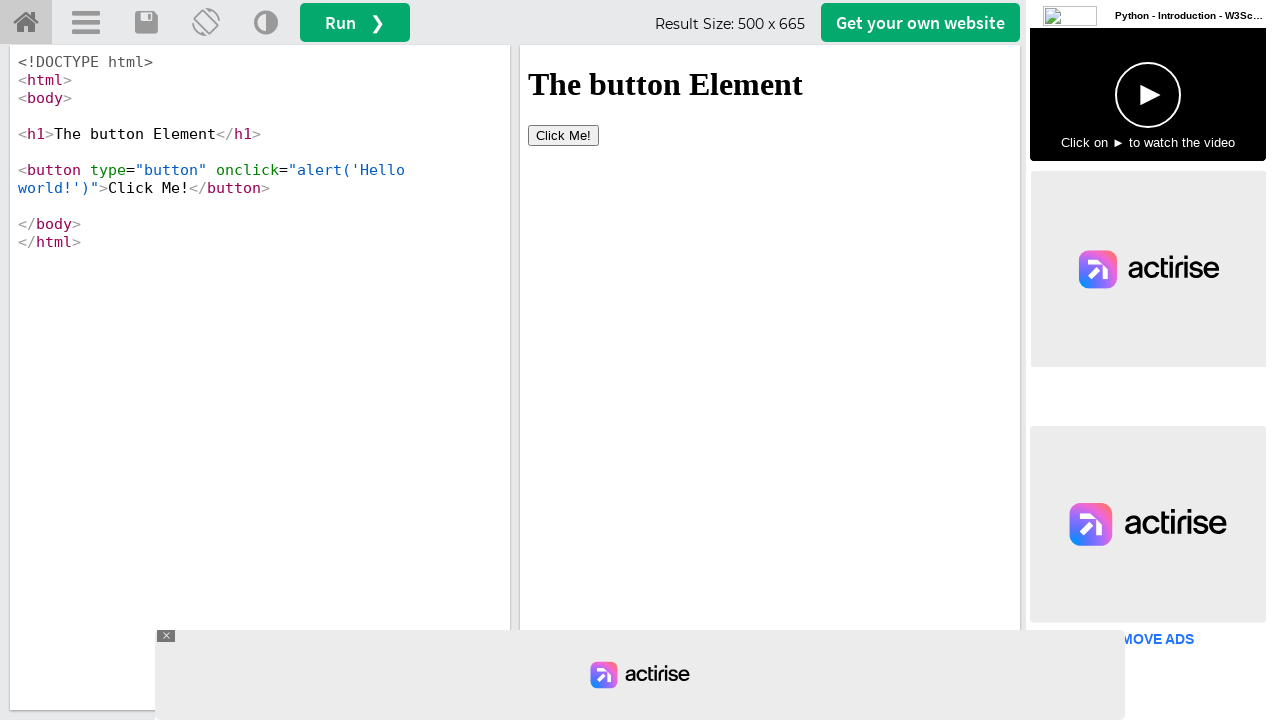

Located button element inside the iframe
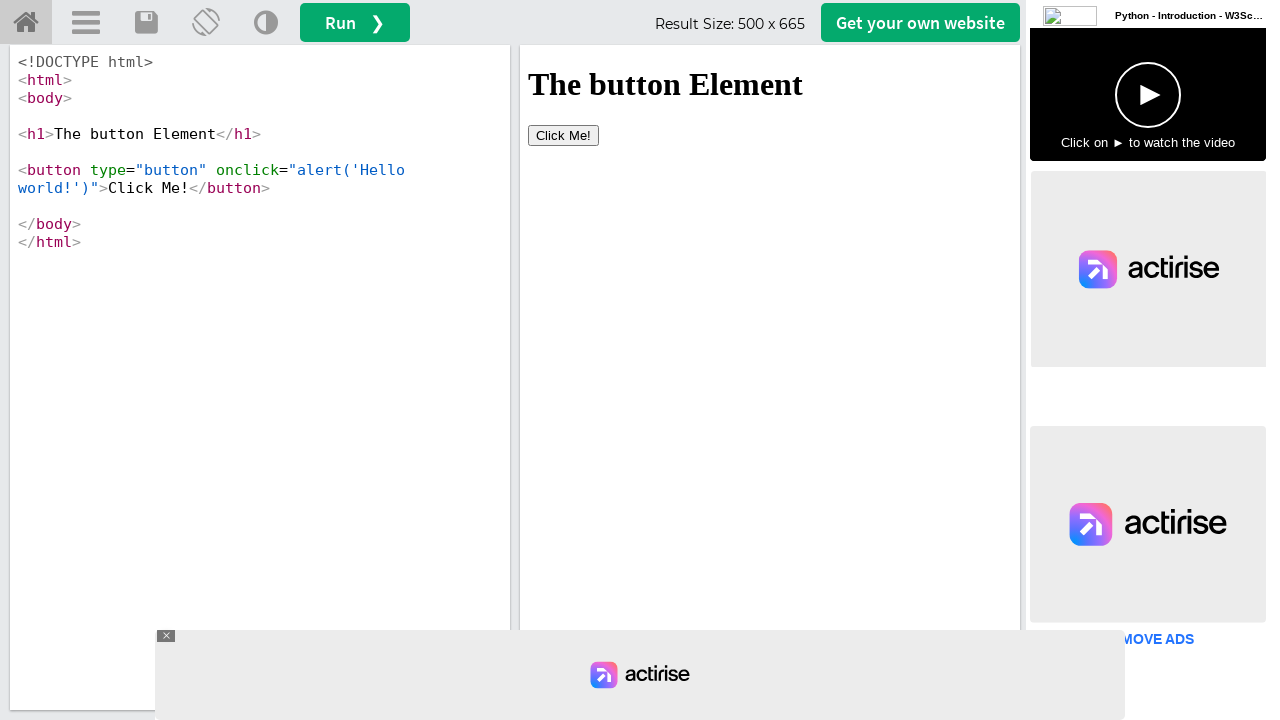

Button became visible and synchronized
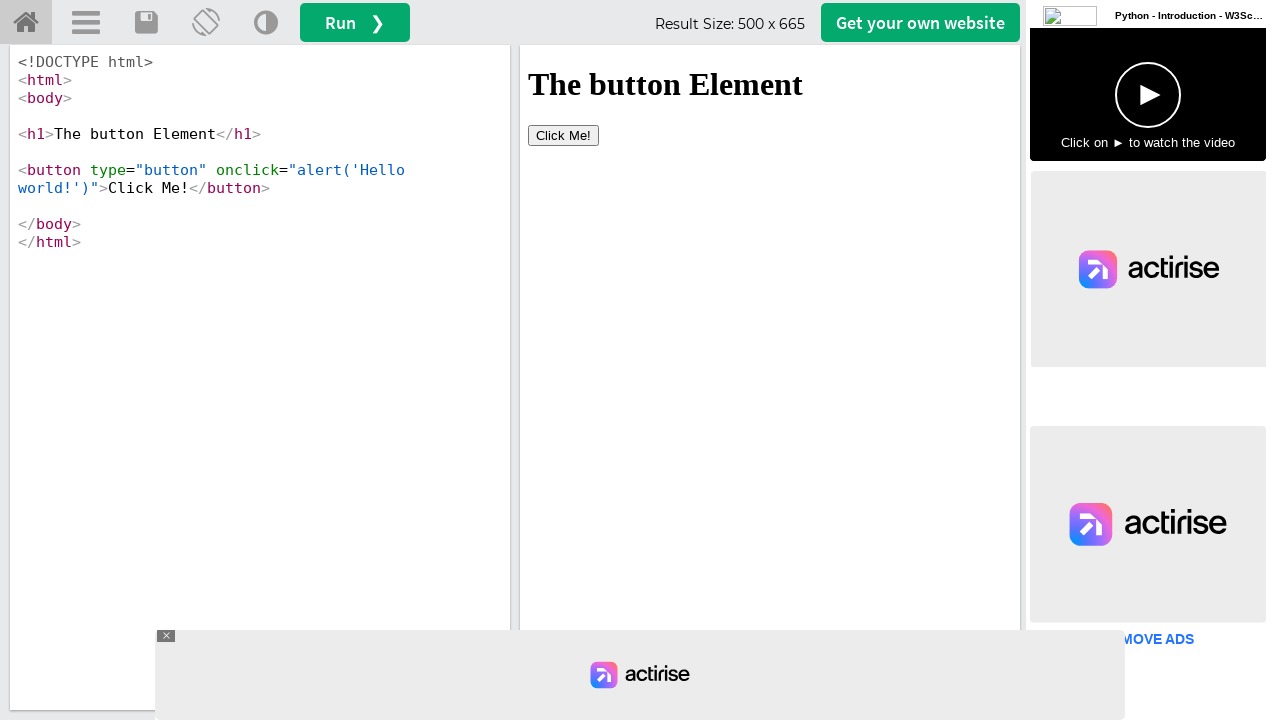

Clicked the button element inside the iframe at (564, 135) on #iframeResult >> internal:control=enter-frame >> button
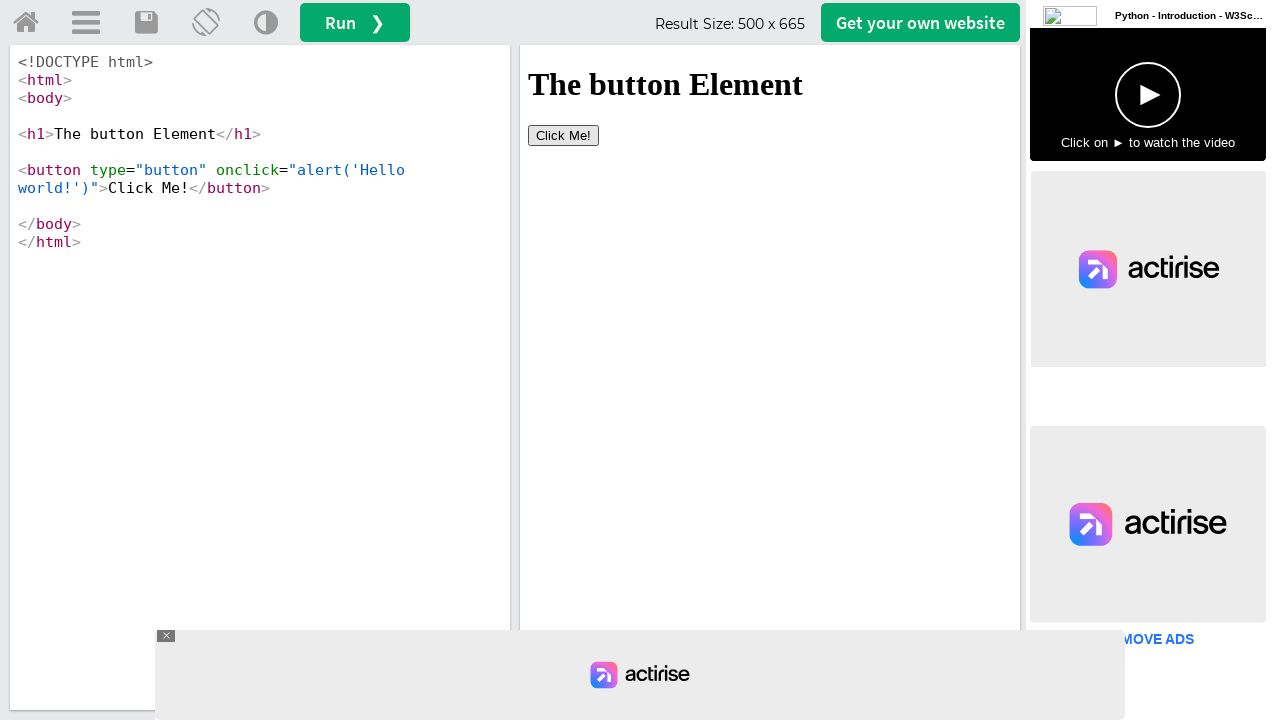

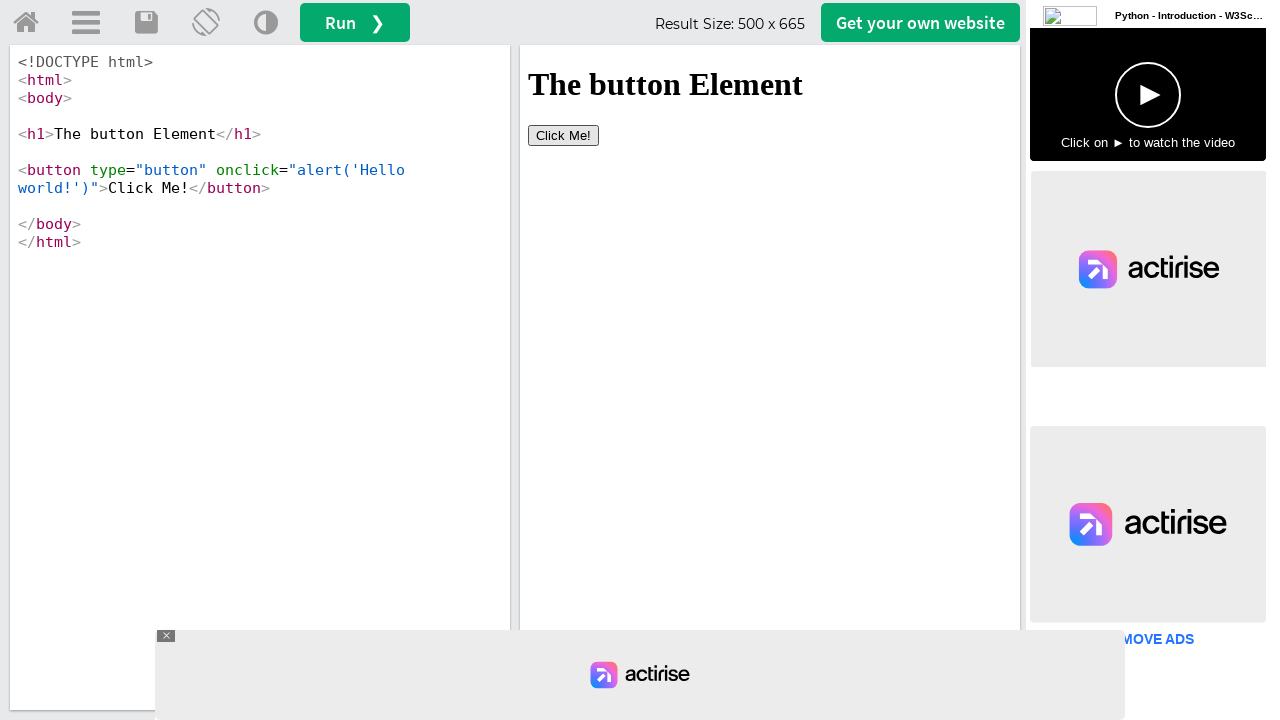